Navigates to a website, then performs browser navigation actions including going to Gmail, back, forward, and refresh

Starting URL: http://scriptinglogic.com

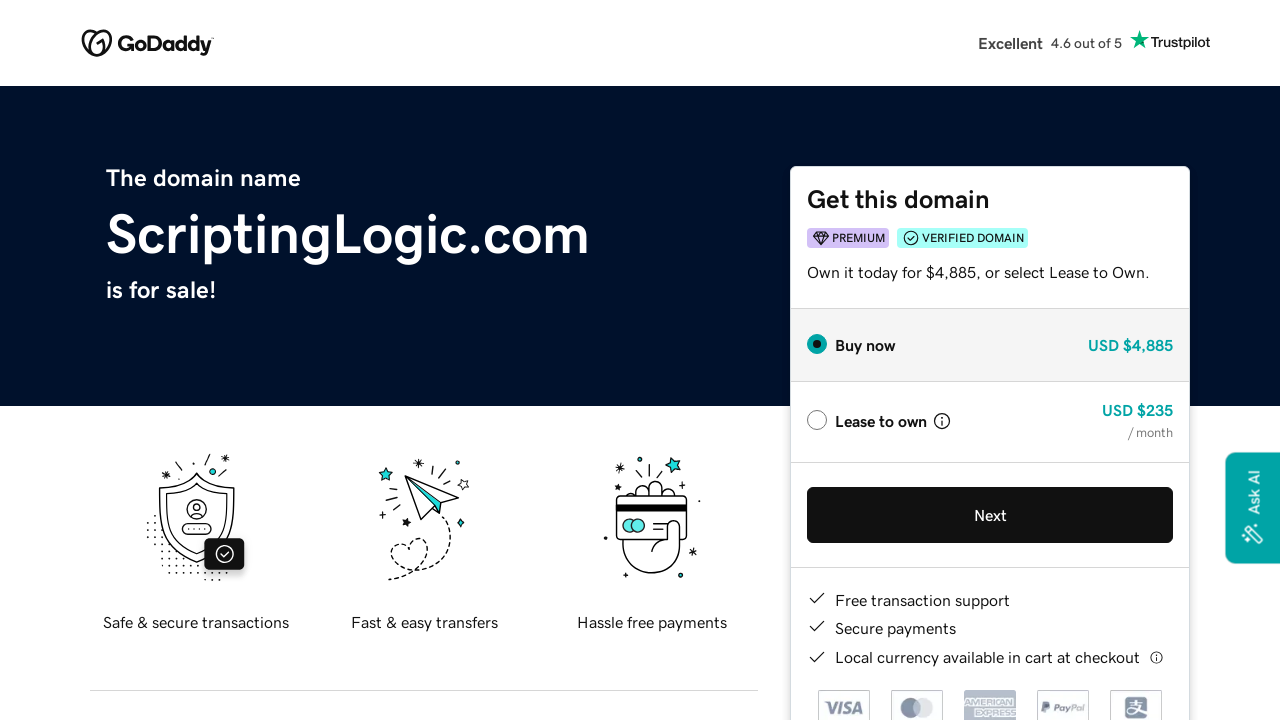

Navigated to http://scriptinglogic.com
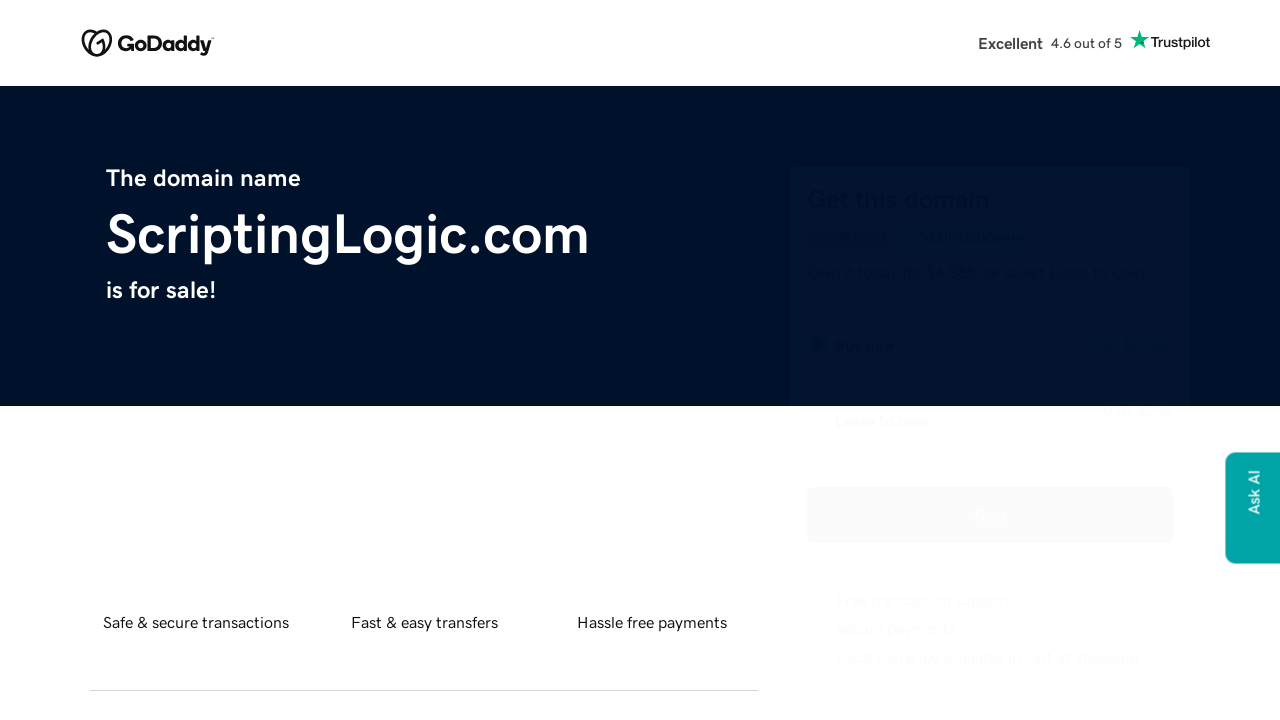

Navigated to http://gmail.com
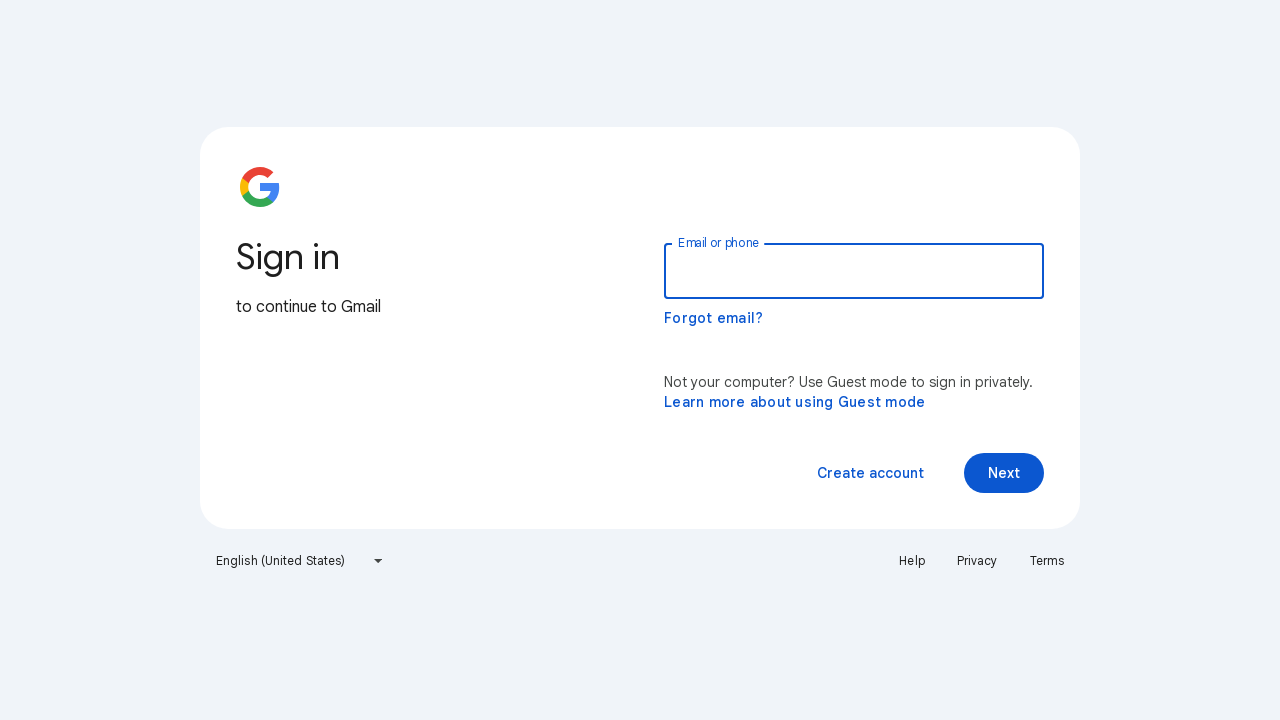

Navigated back to previous page
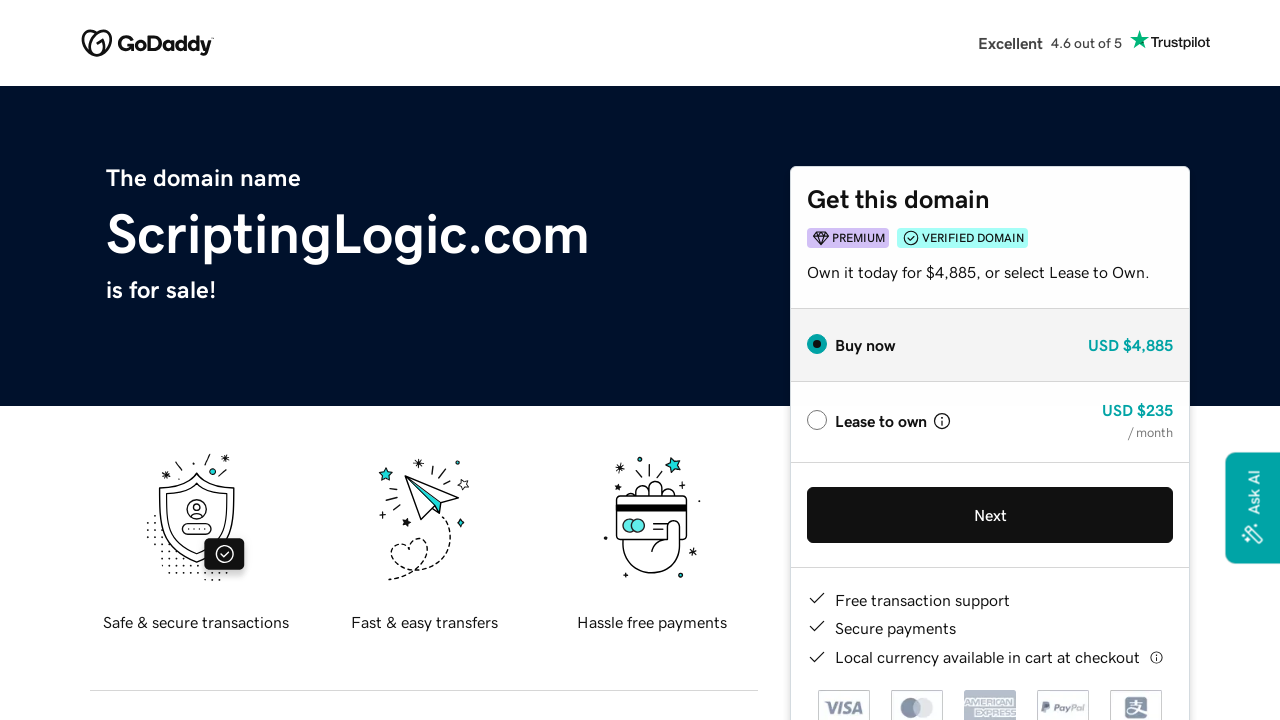

Navigated forward to next page
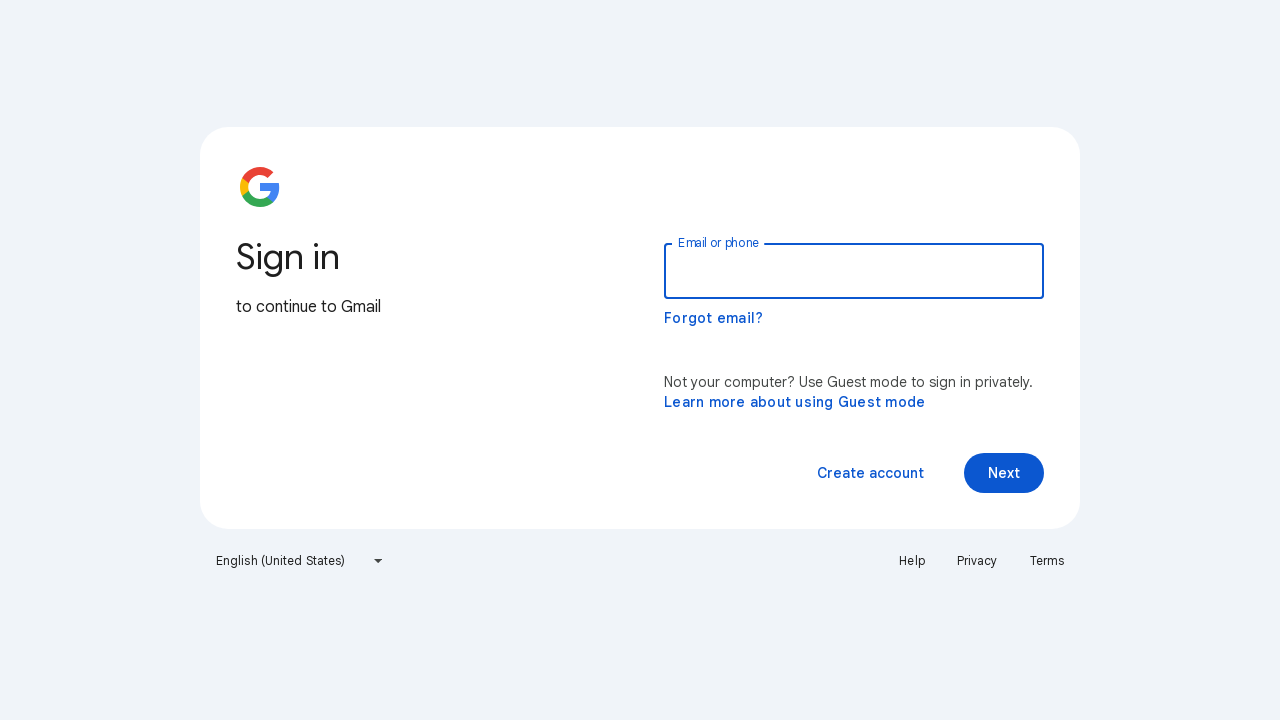

Refreshed the current page
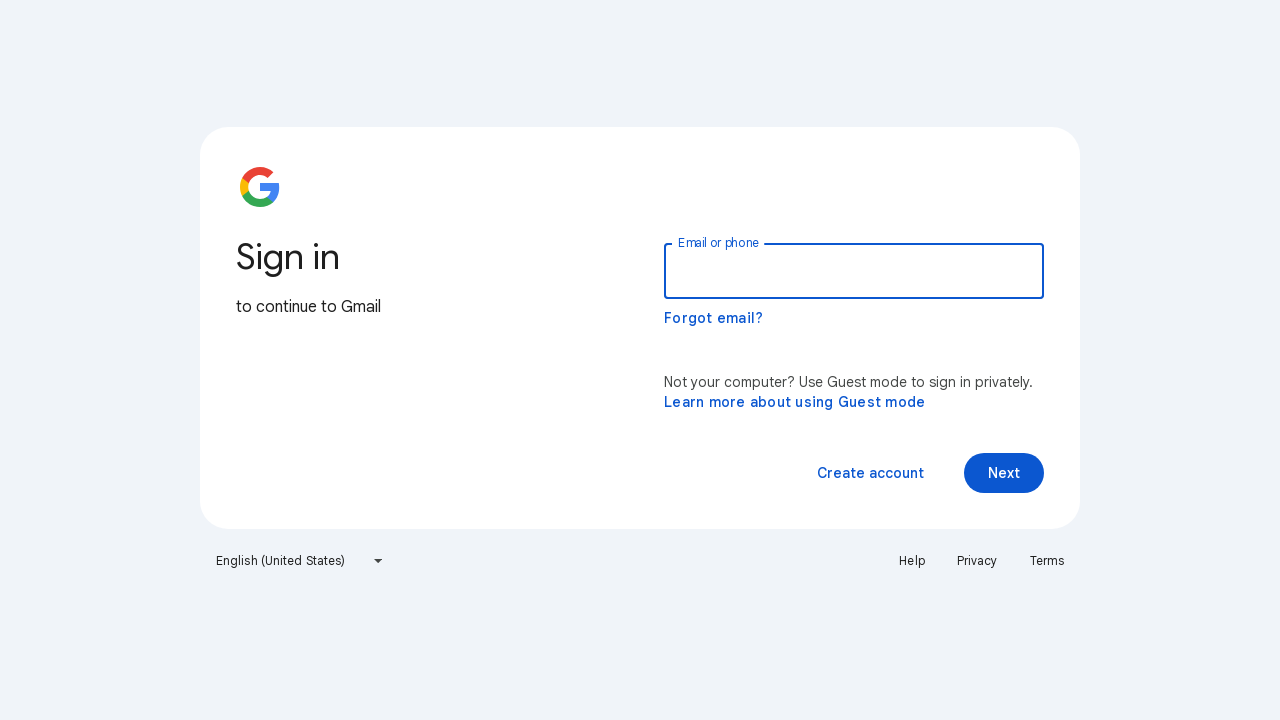

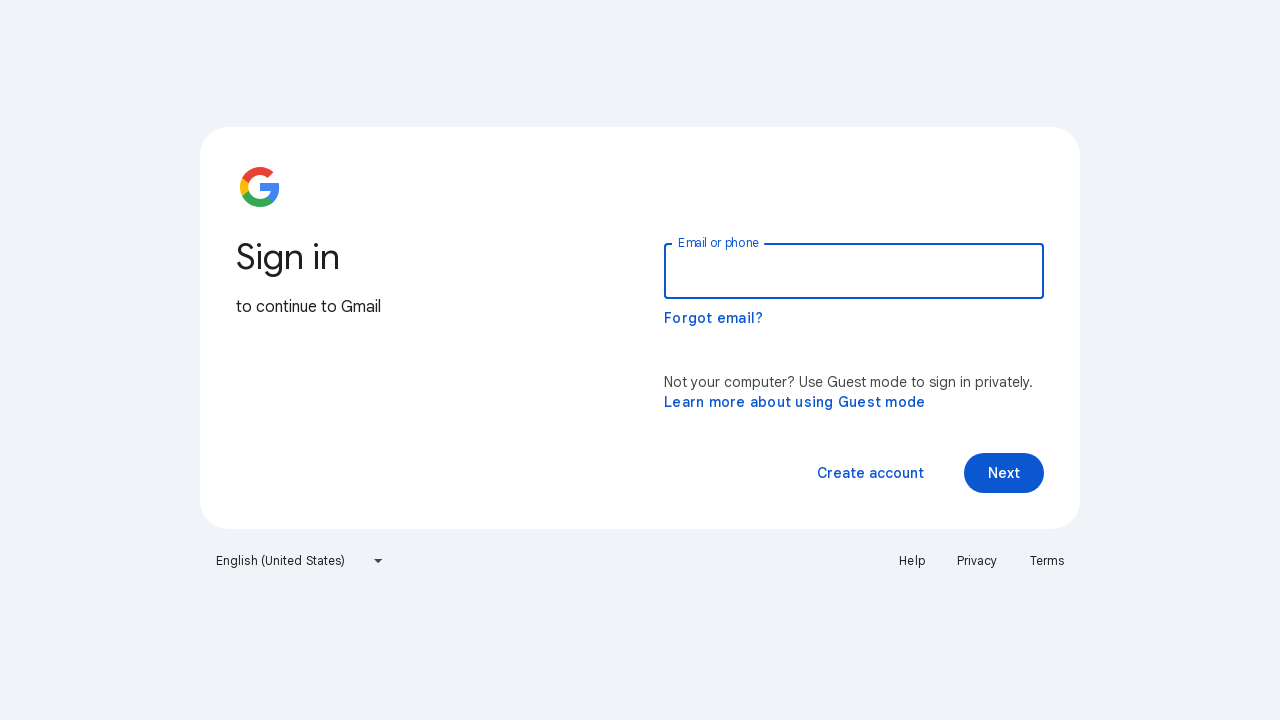